Tests navigation on XKCD comic site by verifying content contains specific text and clicking the Next link to navigate to another comic

Starting URL: https://xkcd.com/2207/

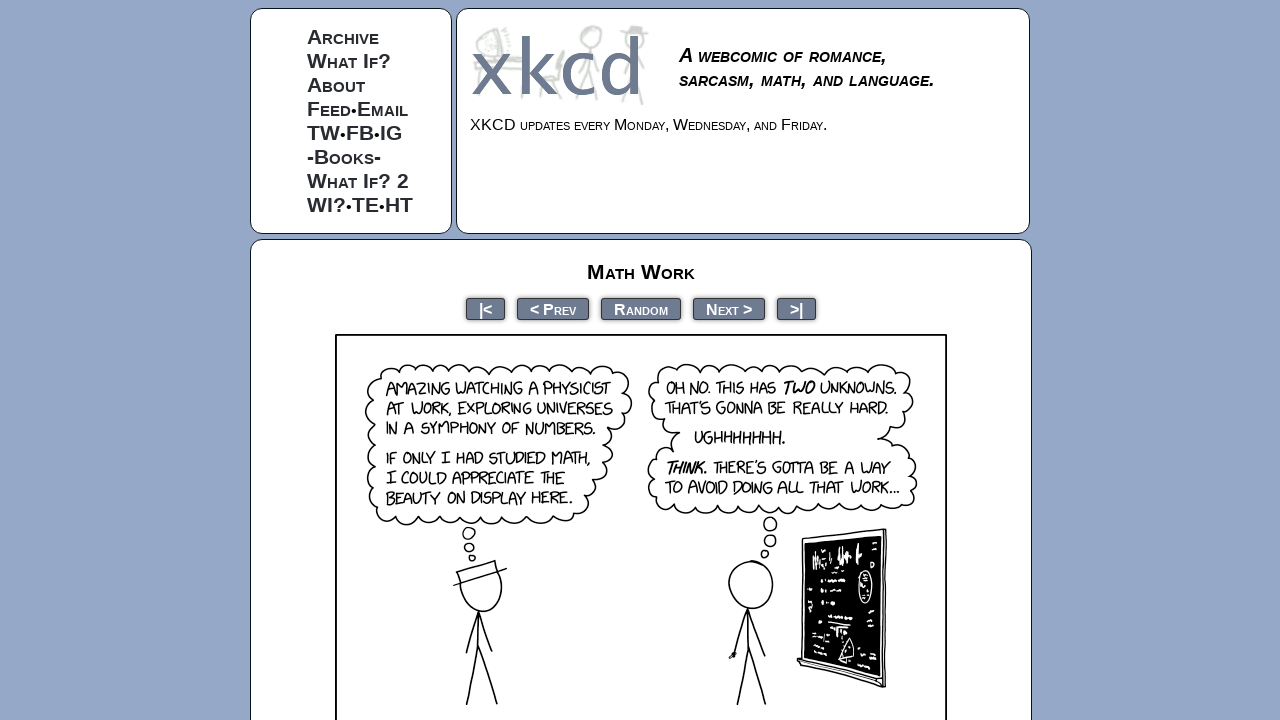

Waited for element containing 'Math Work' text to be present
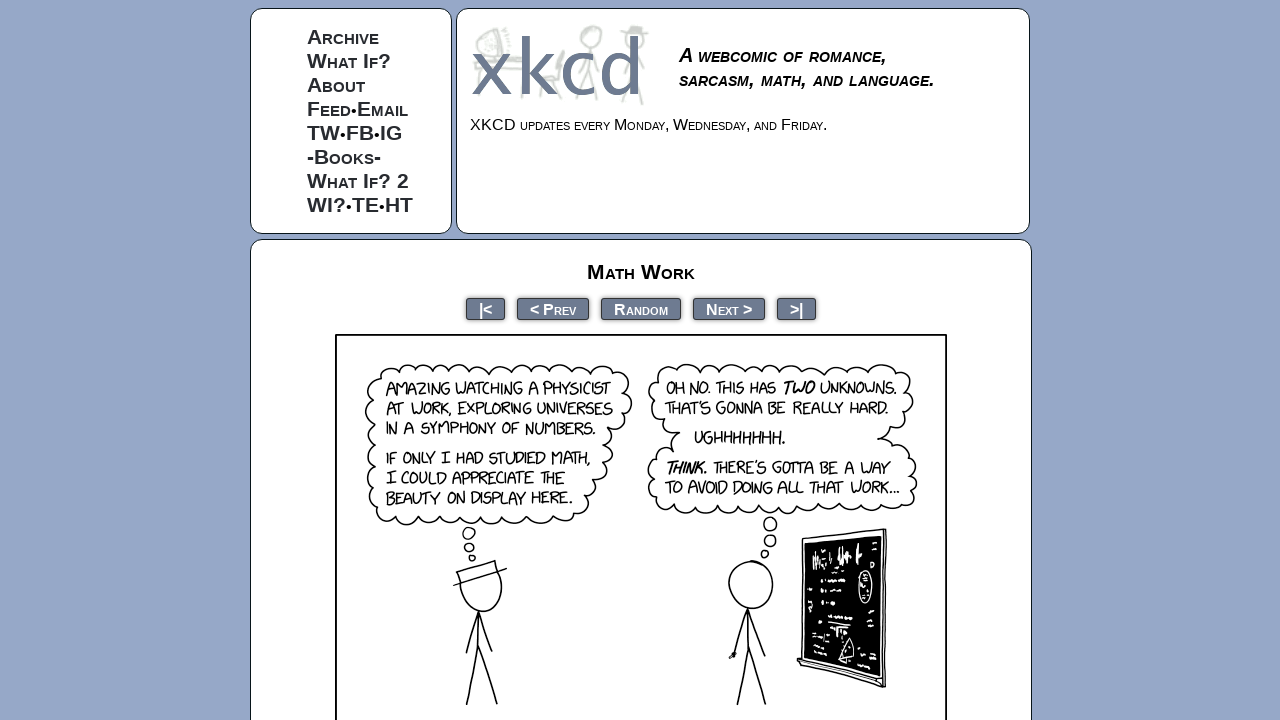

Clicked the 'Next' link to navigate to next comic at (729, 308) on a:has-text("Next")
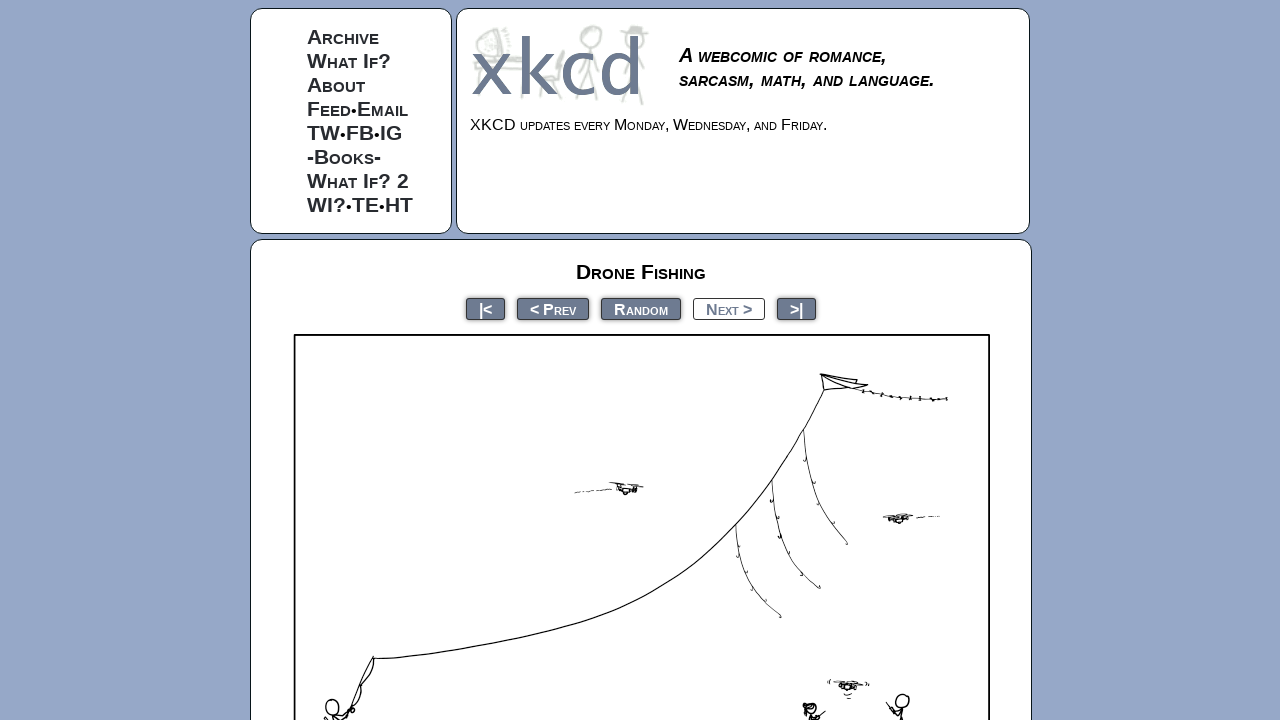

Waited for element containing 'Drone Fishing' text on next page
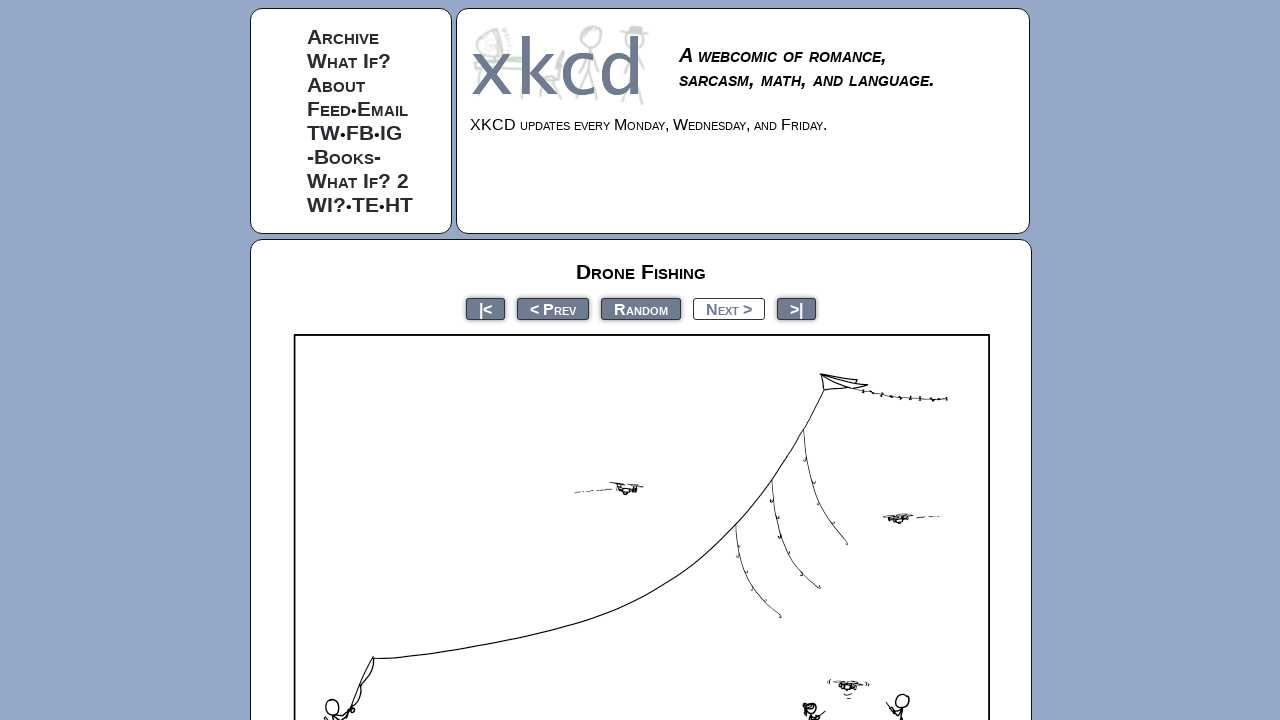

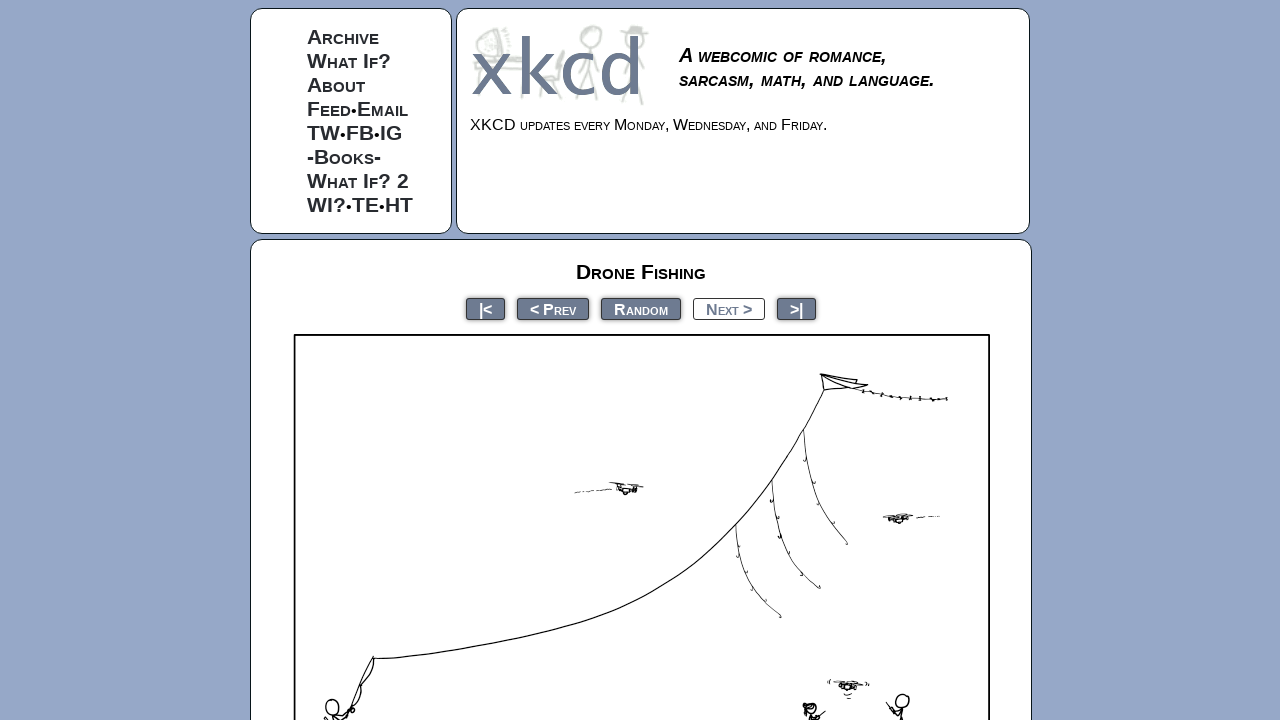